Tests alert functionality by entering a name in an input field, clicking an alert button, verifying the alert contains the entered name, and accepting the alert

Starting URL: https://rahulshettyacademy.com/AutomationPractice/

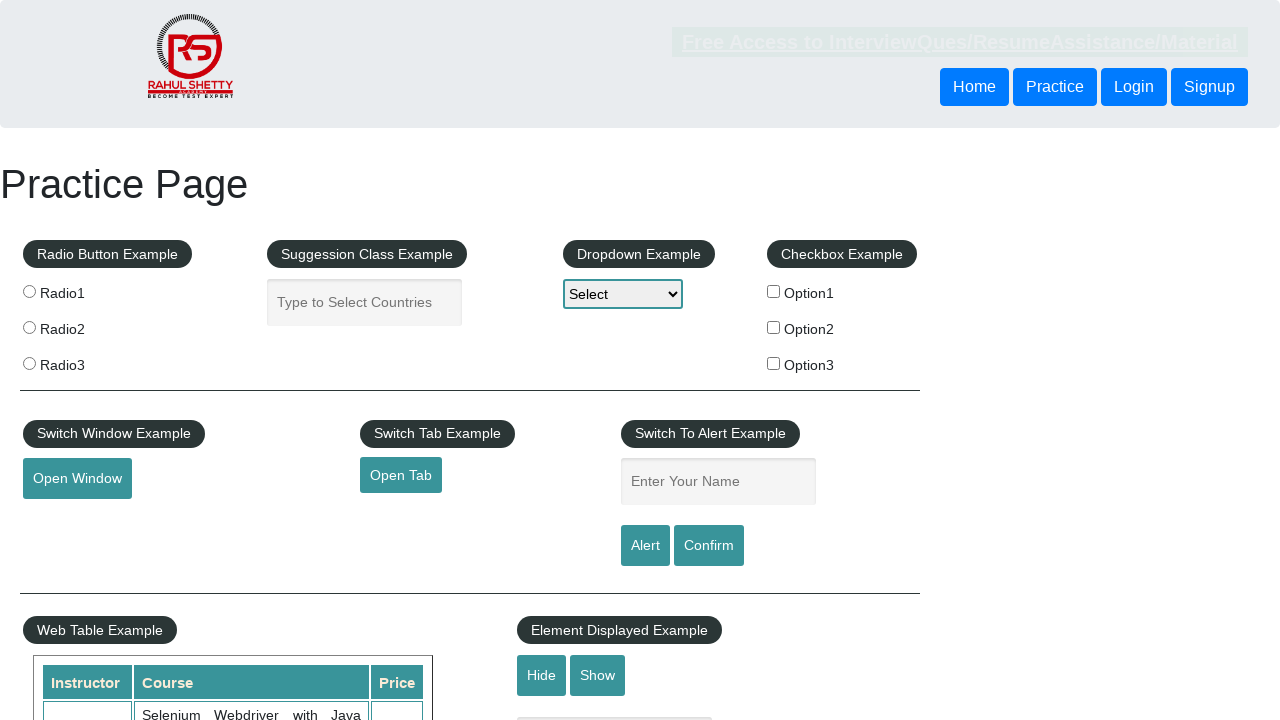

Filled name input field with 'aman' on #name
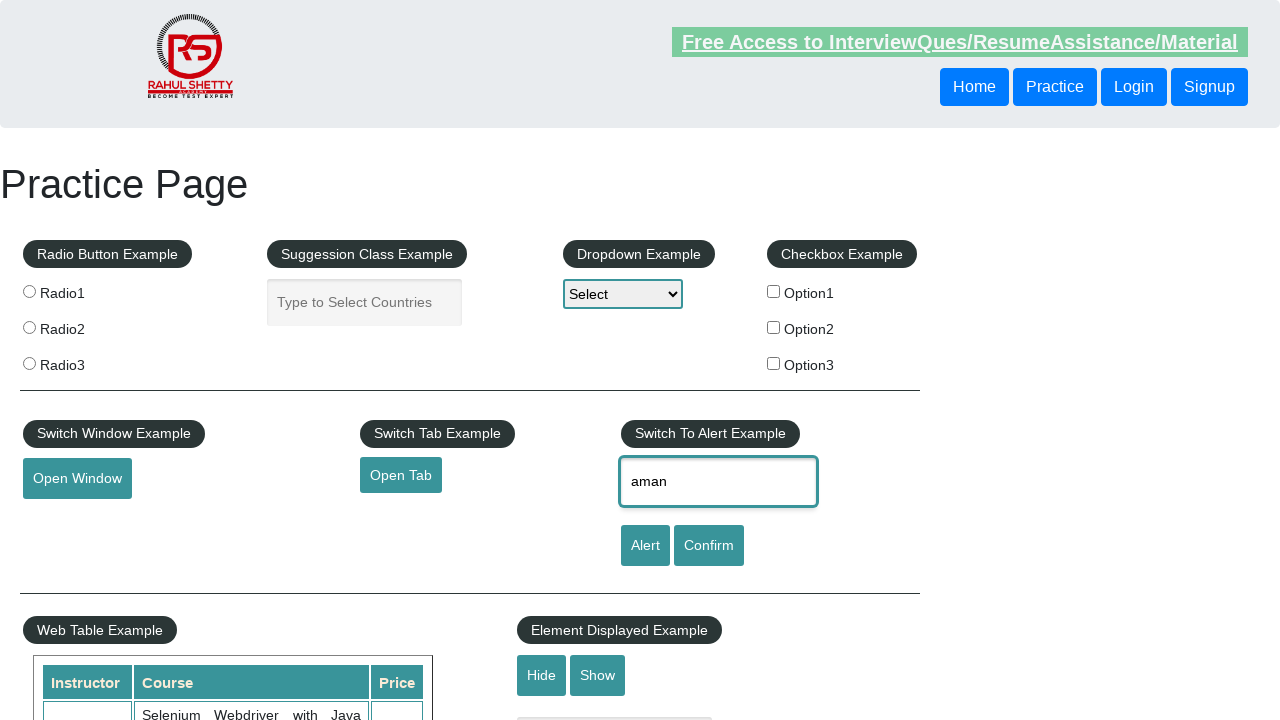

Clicked alert button to trigger alert dialog at (645, 546) on #alertbtn
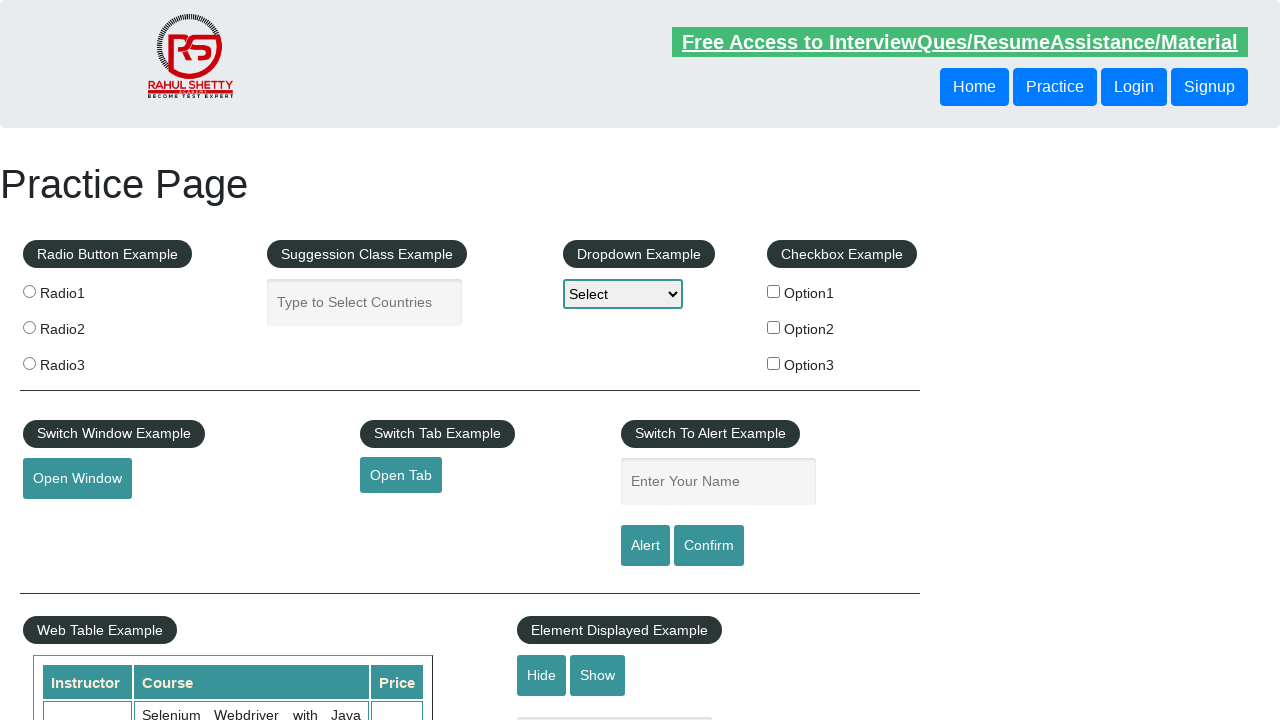

Set up dialog handler to accept alerts
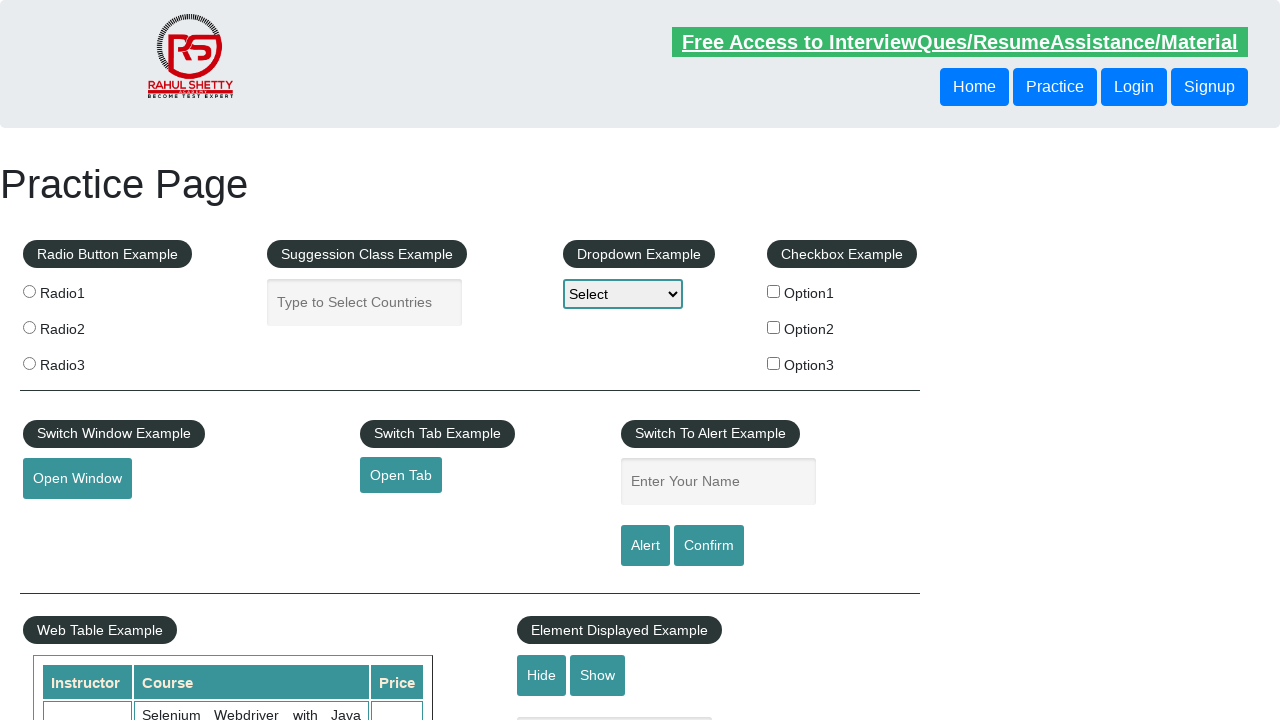

Set up dialog handler with message verification
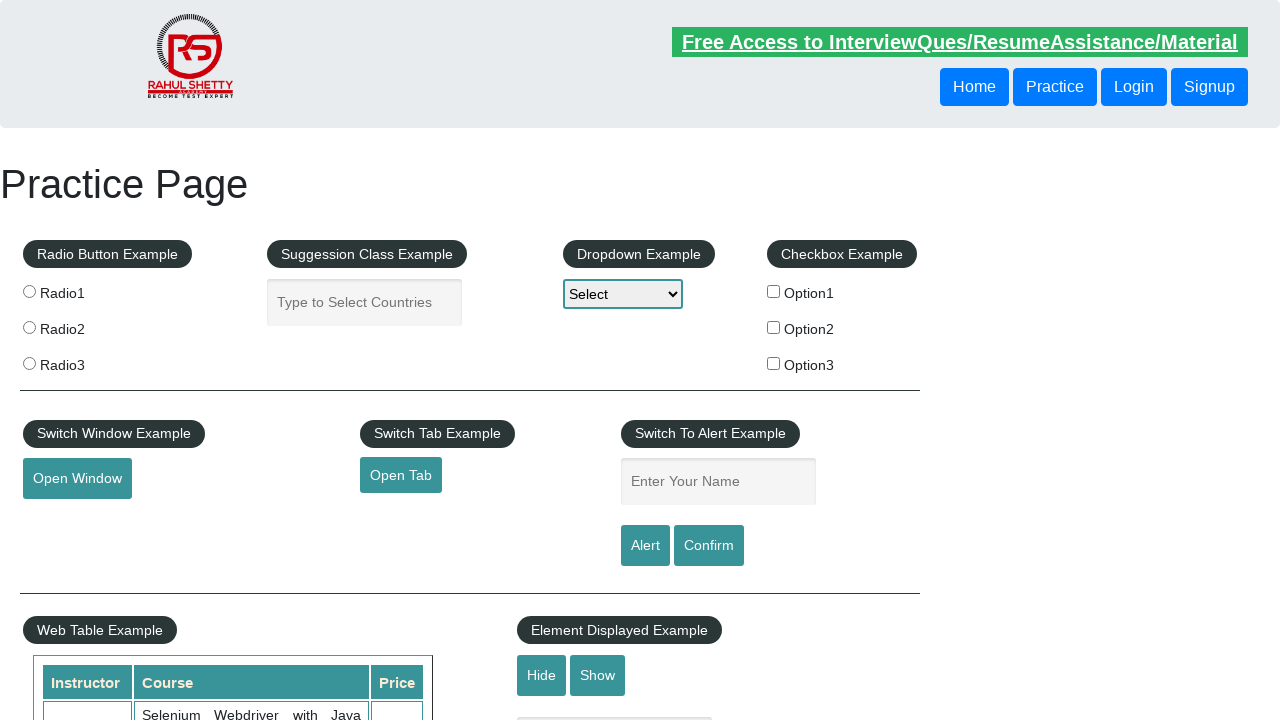

Clicked alert button again and accepted the alert at (645, 546) on #alertbtn
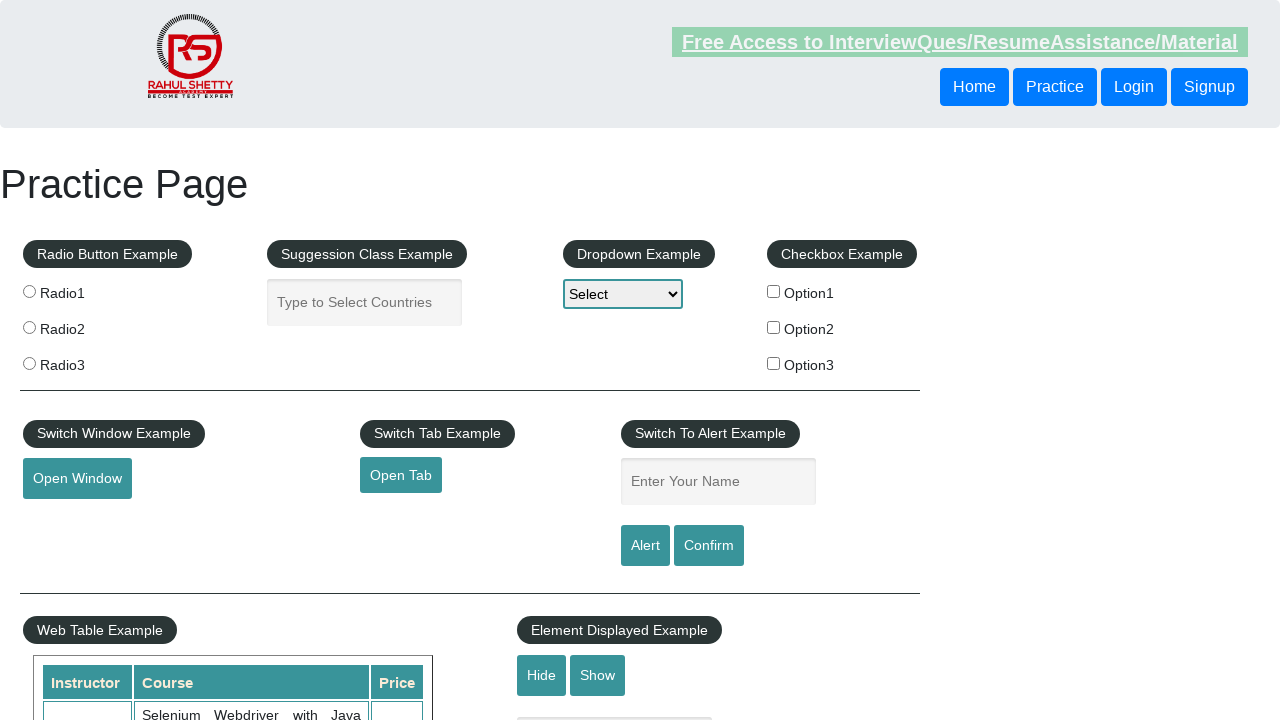

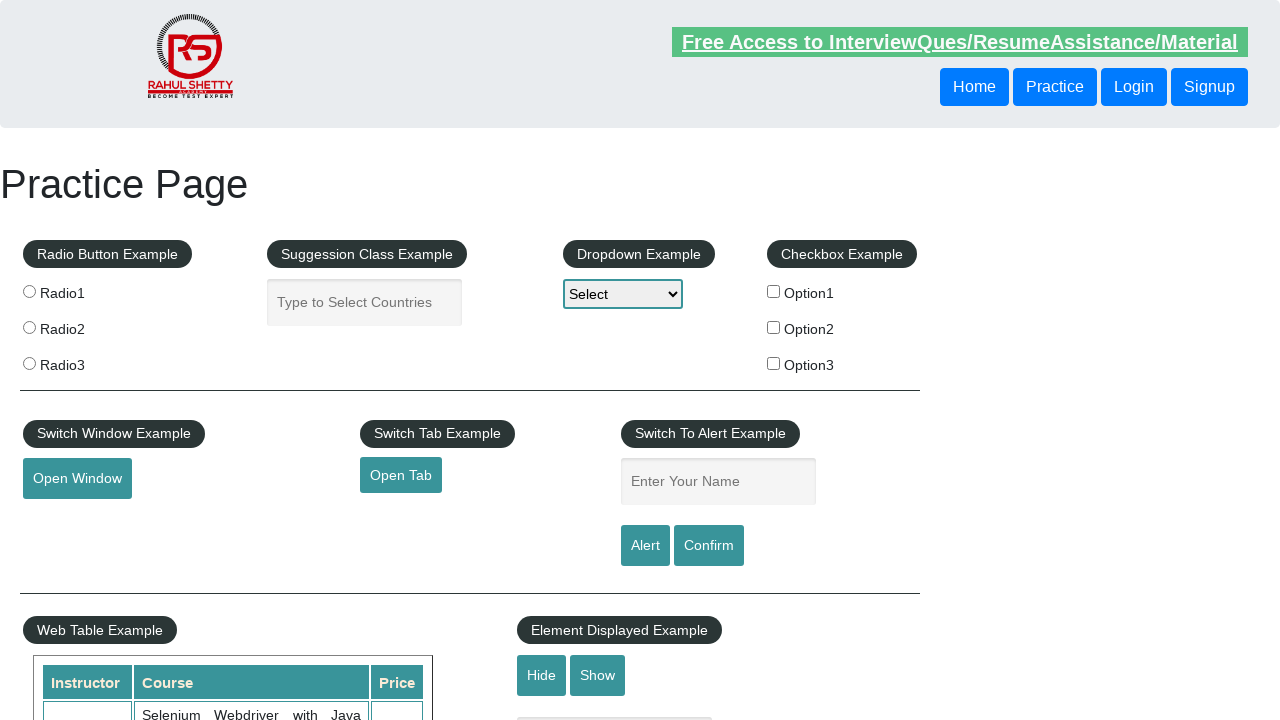